Navigates to an automation practice page and verifies that a courses table exists with rows and columns, then checks that the table contains data in its rows.

Starting URL: https://rahulshettyacademy.com/AutomationPractice/

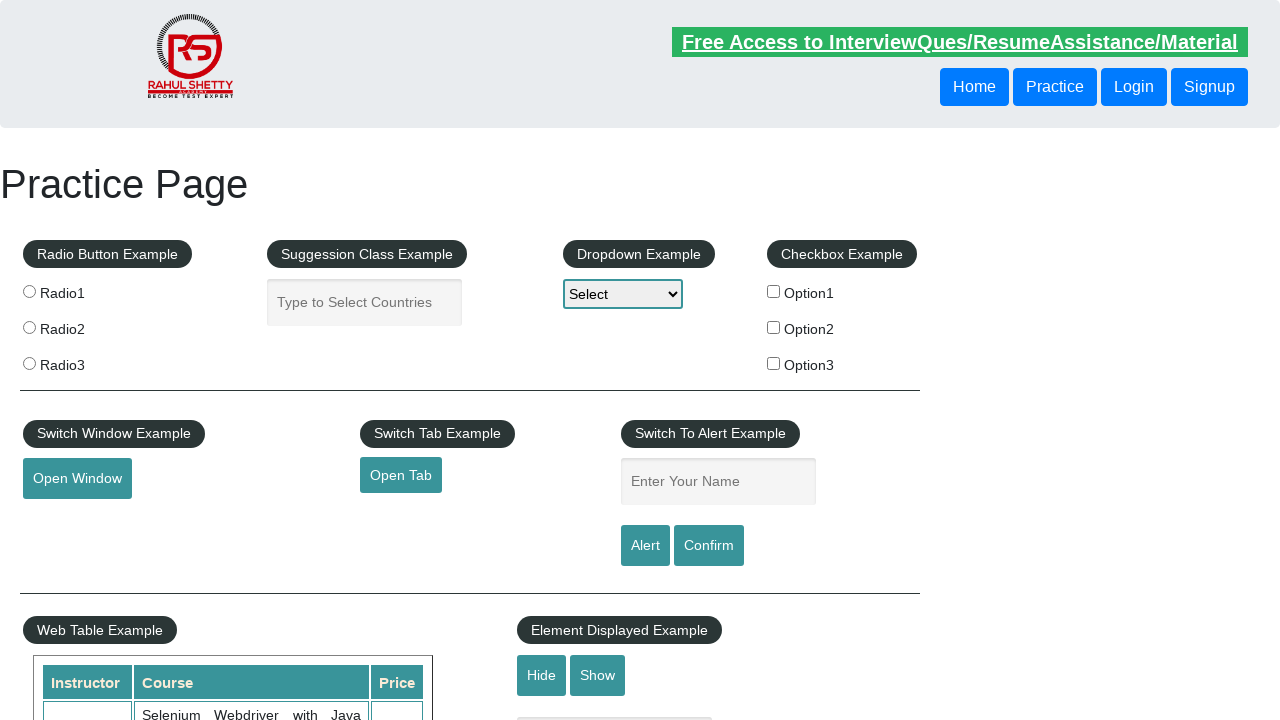

Waited for courses table to be present
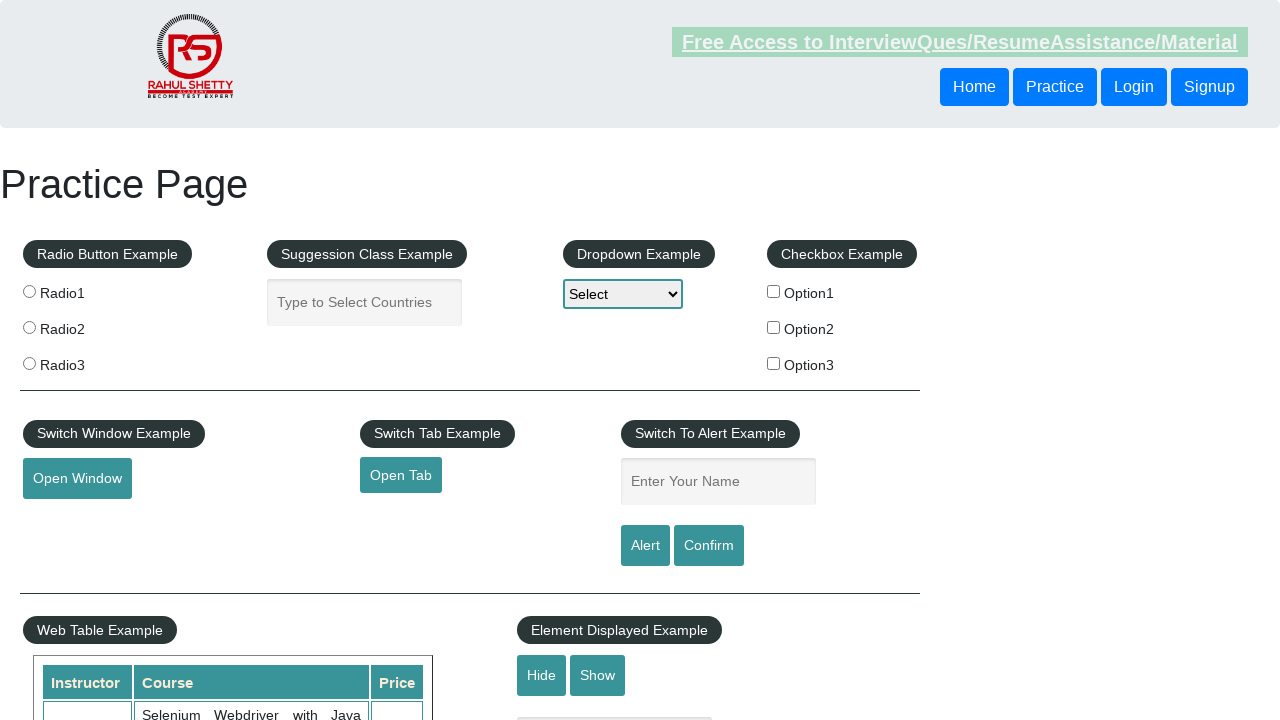

Verified table rows exist in courses table
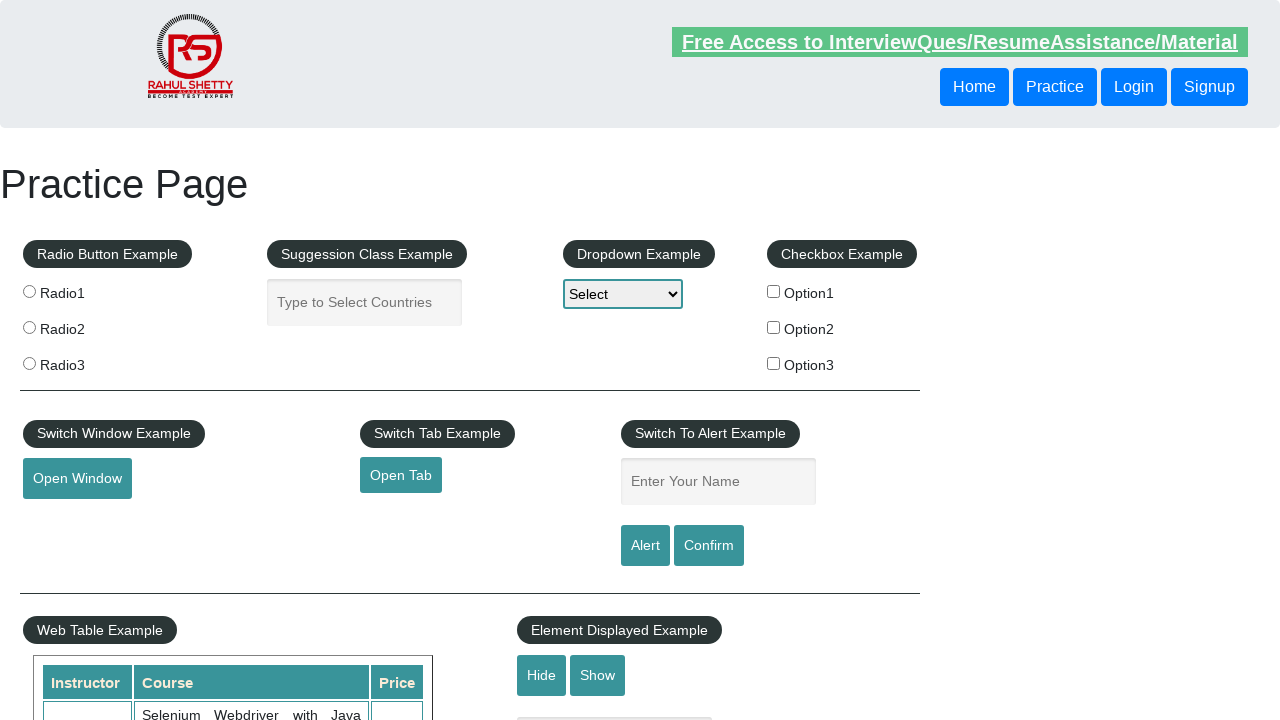

Verified table headers and columns exist
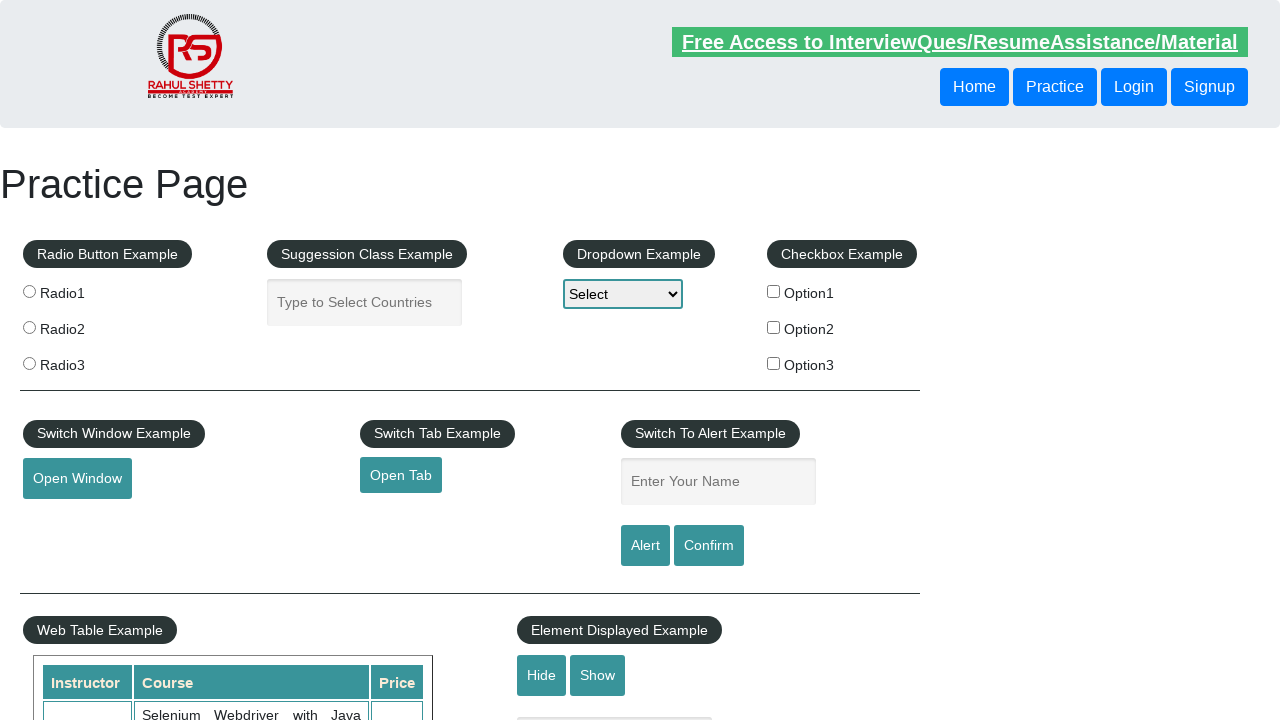

Verified third row of table contains data
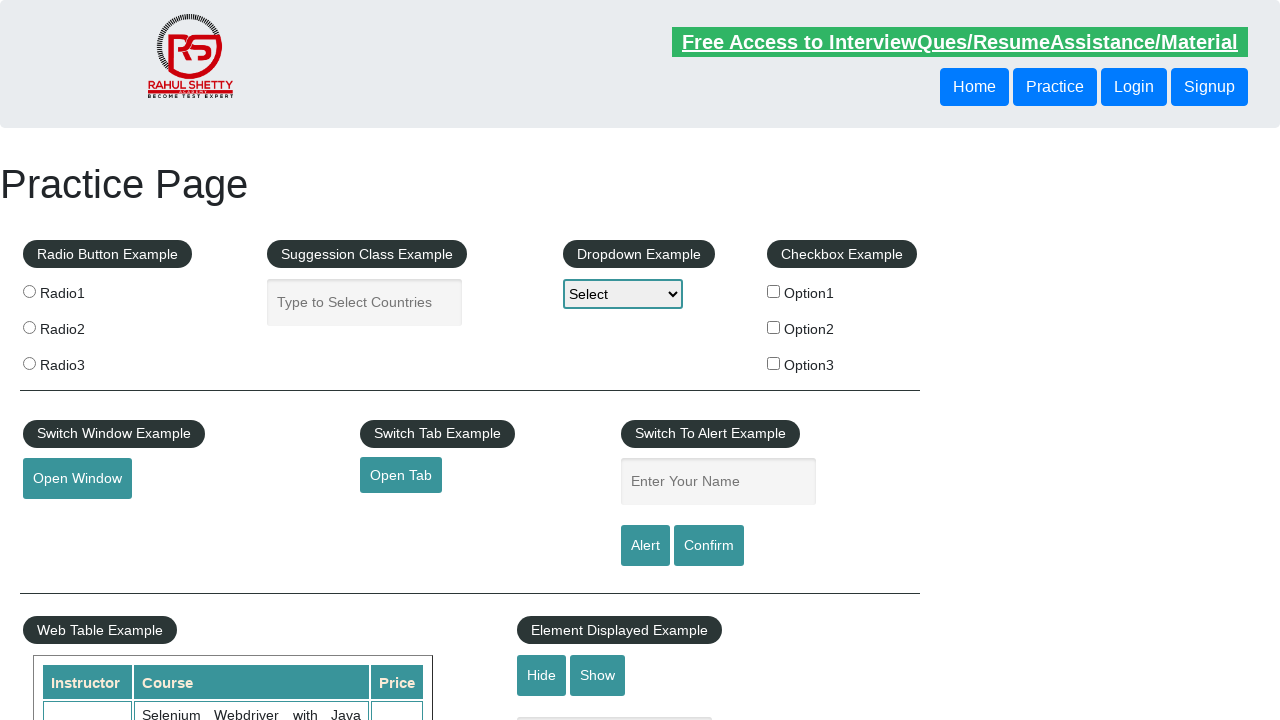

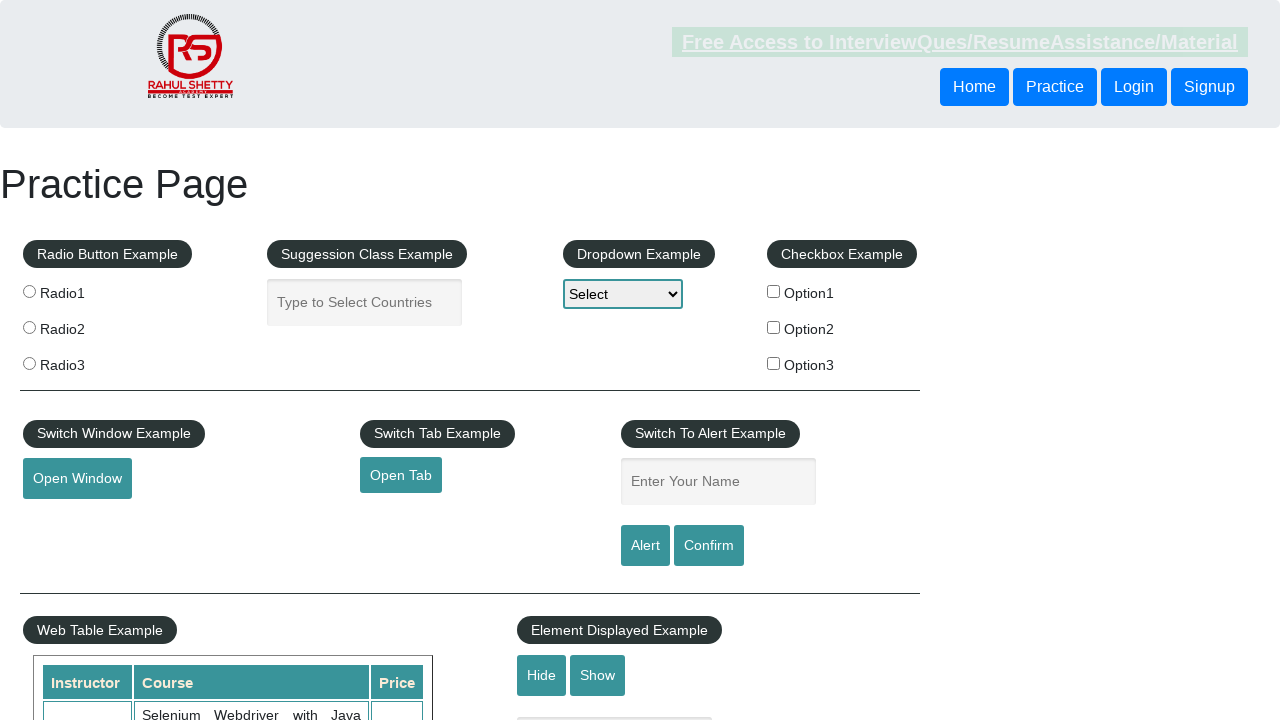